Validates that articles on Hacker News "newest" page are sorted by date in descending order by navigating through multiple pages and checking the chronological order of articles

Starting URL: https://news.ycombinator.com/newest

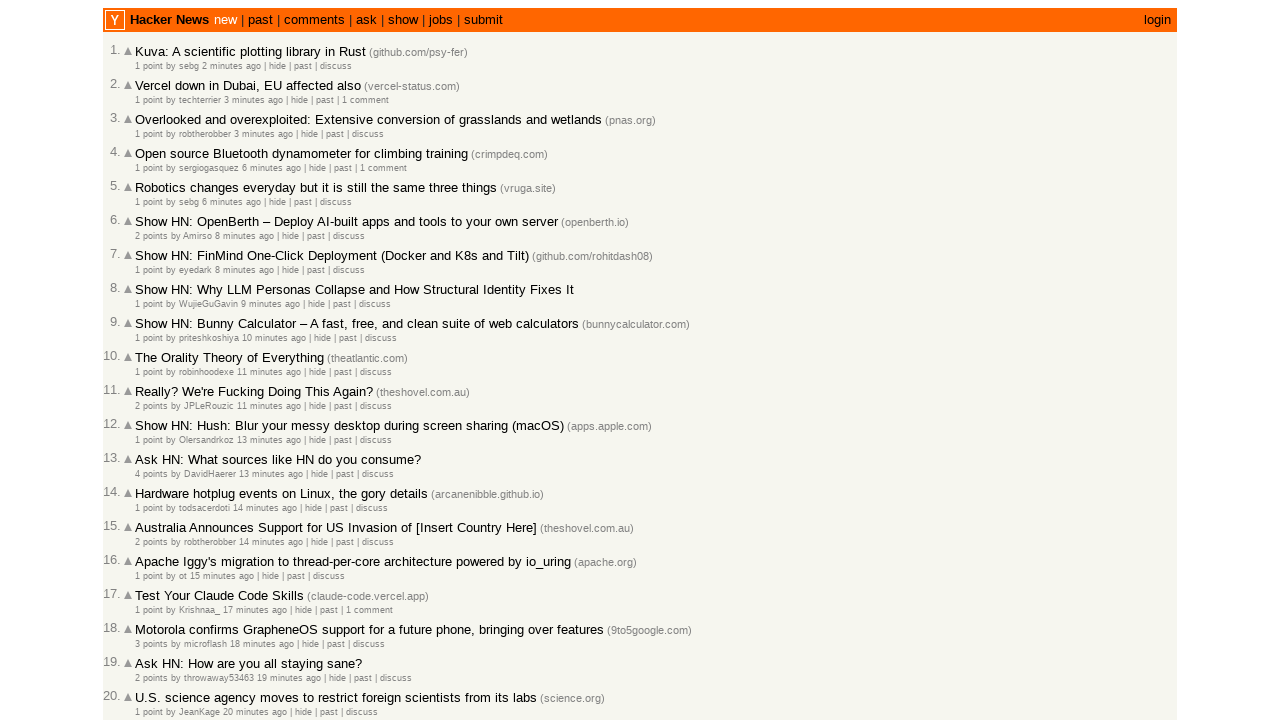

Waited for articles to load on Hacker News newest page
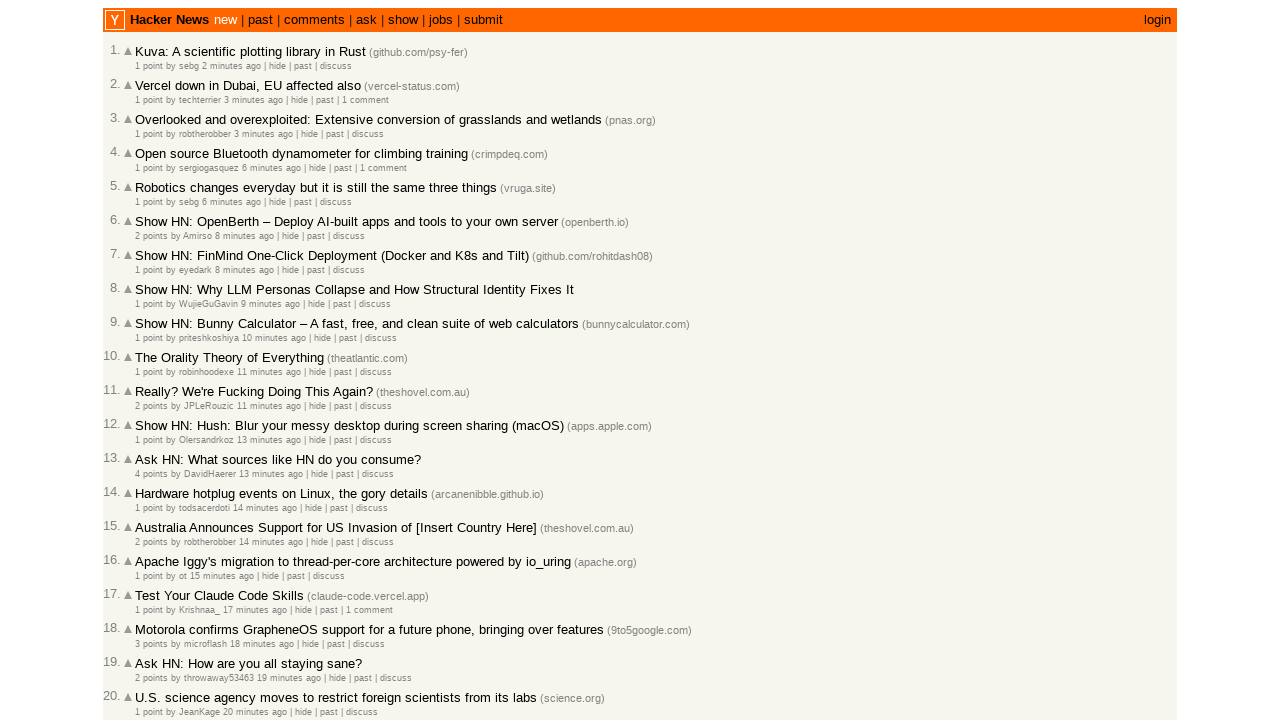

Extracted timestamps from 30 articles on page 1
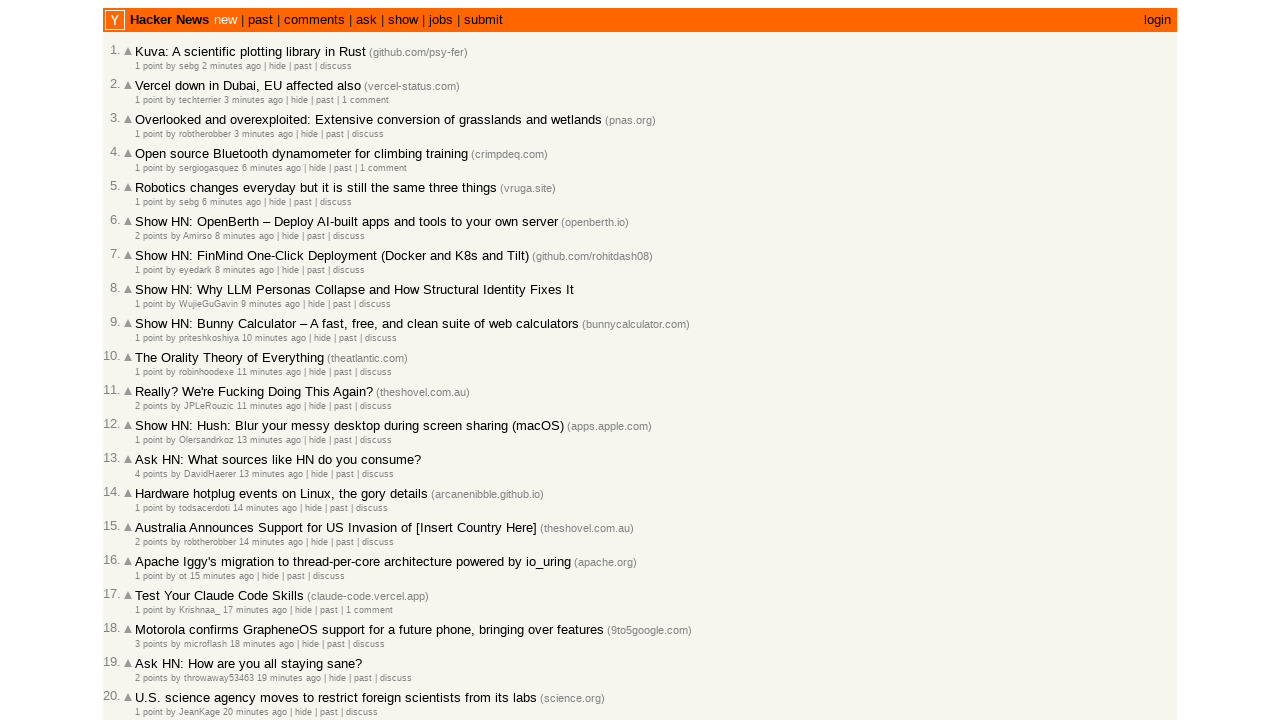

Extended results list to 30 total articles collected
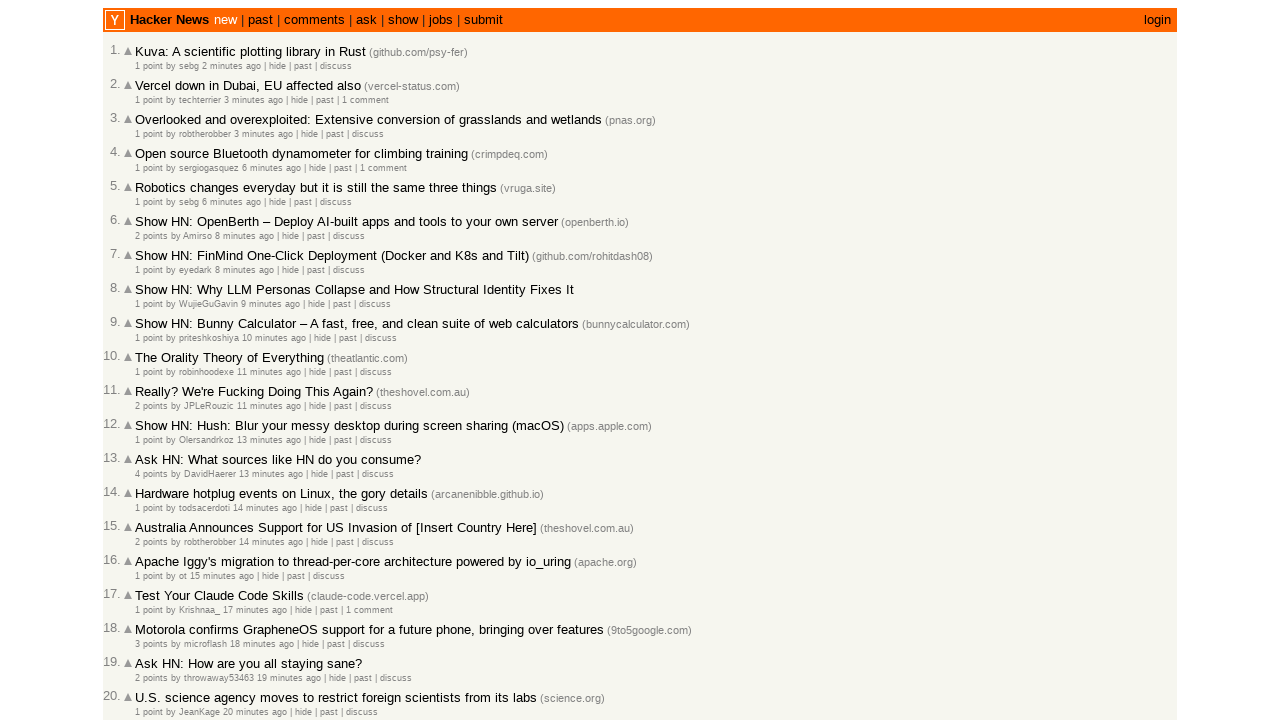

Checked for 'More' link to navigate to next page
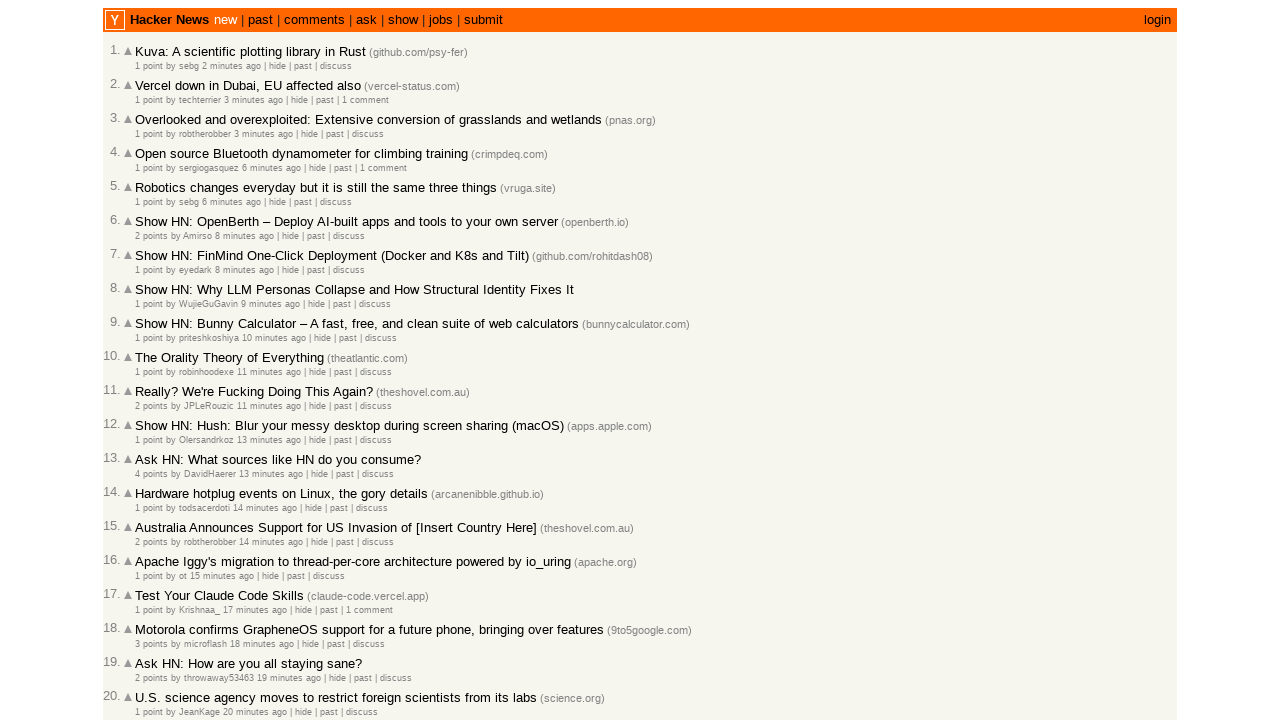

Clicked 'More' link to navigate to next page at (149, 616) on a[href*="newest?next="]
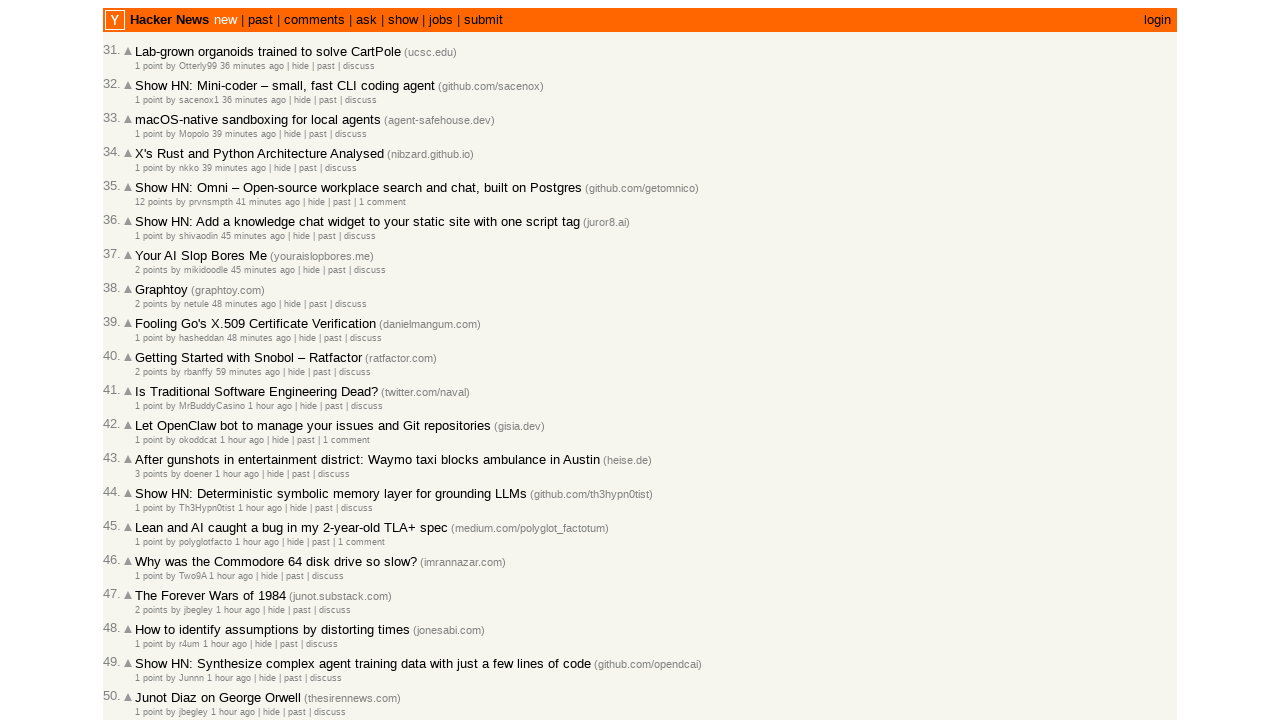

Waited for next page to load (networkidle)
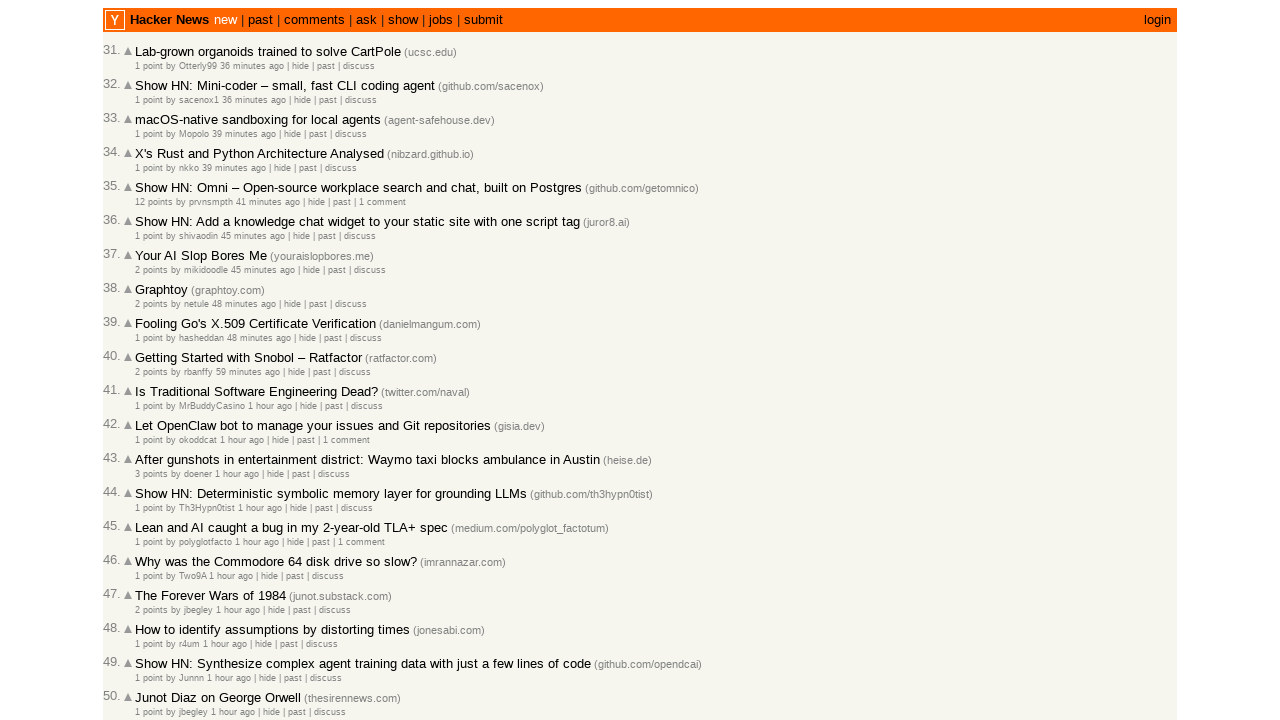

Waited for articles to load on Hacker News newest page
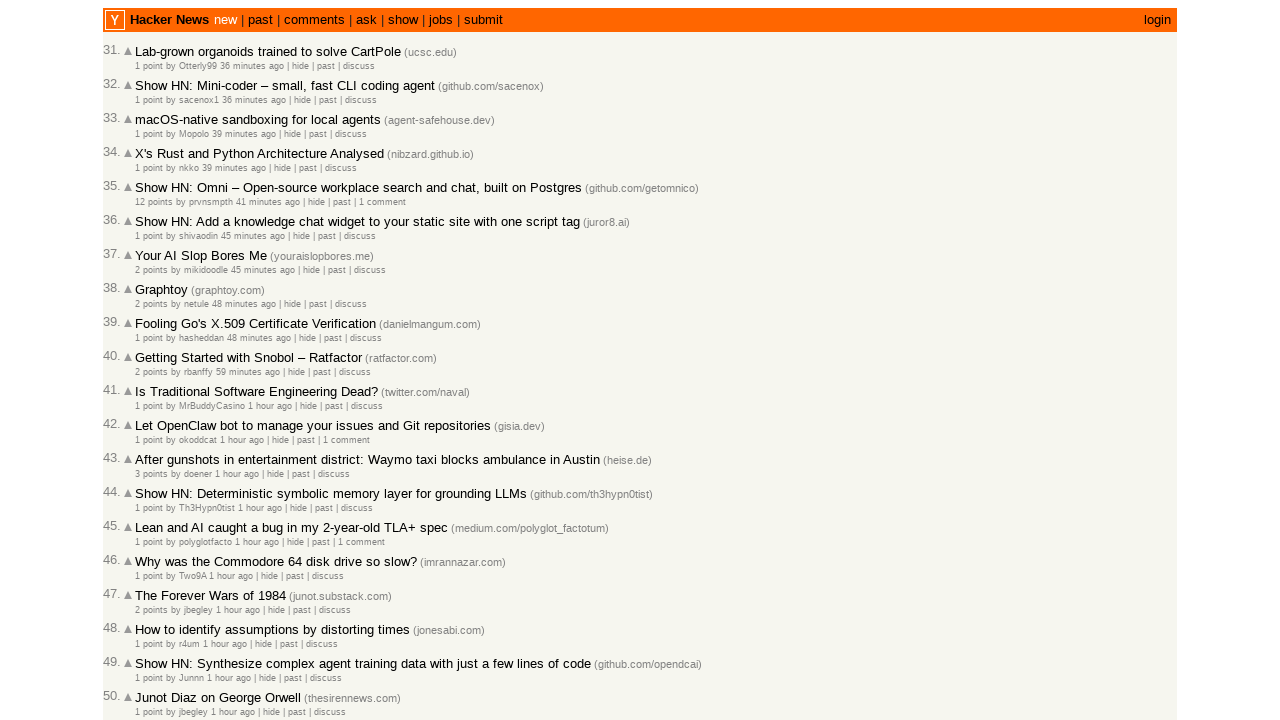

Extracted timestamps from 30 articles on page 2
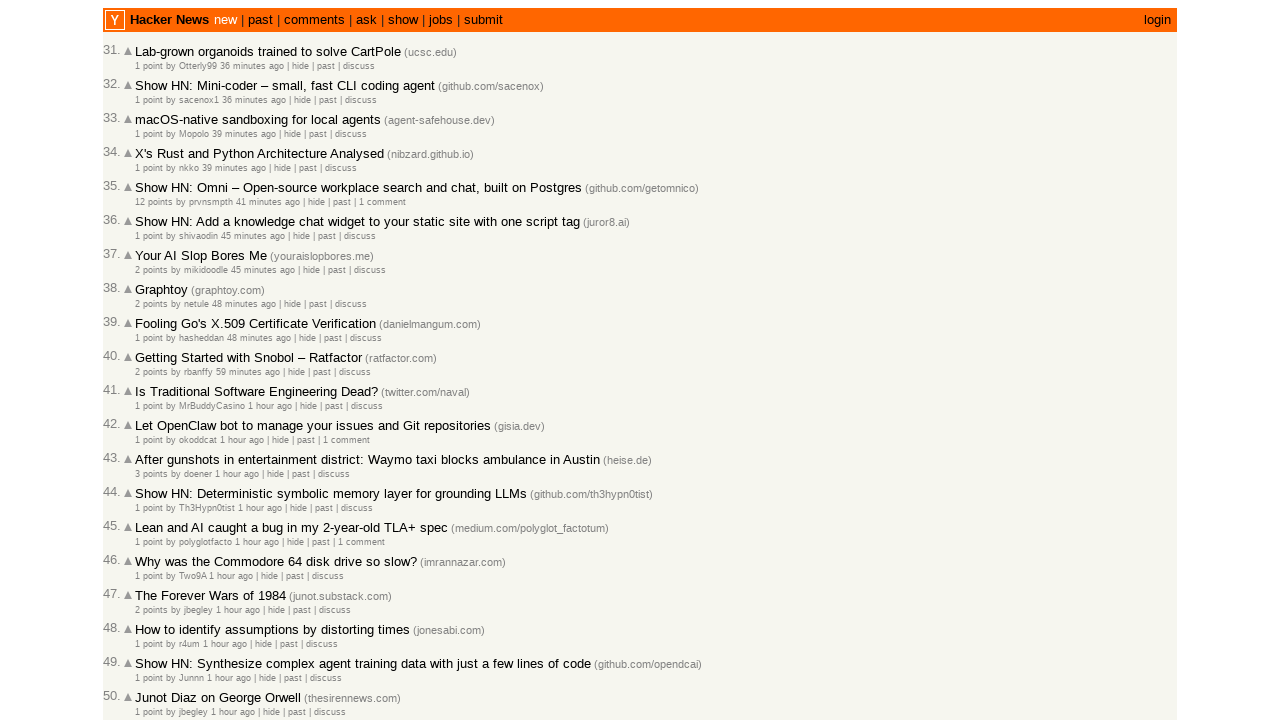

Extended results list to 60 total articles collected
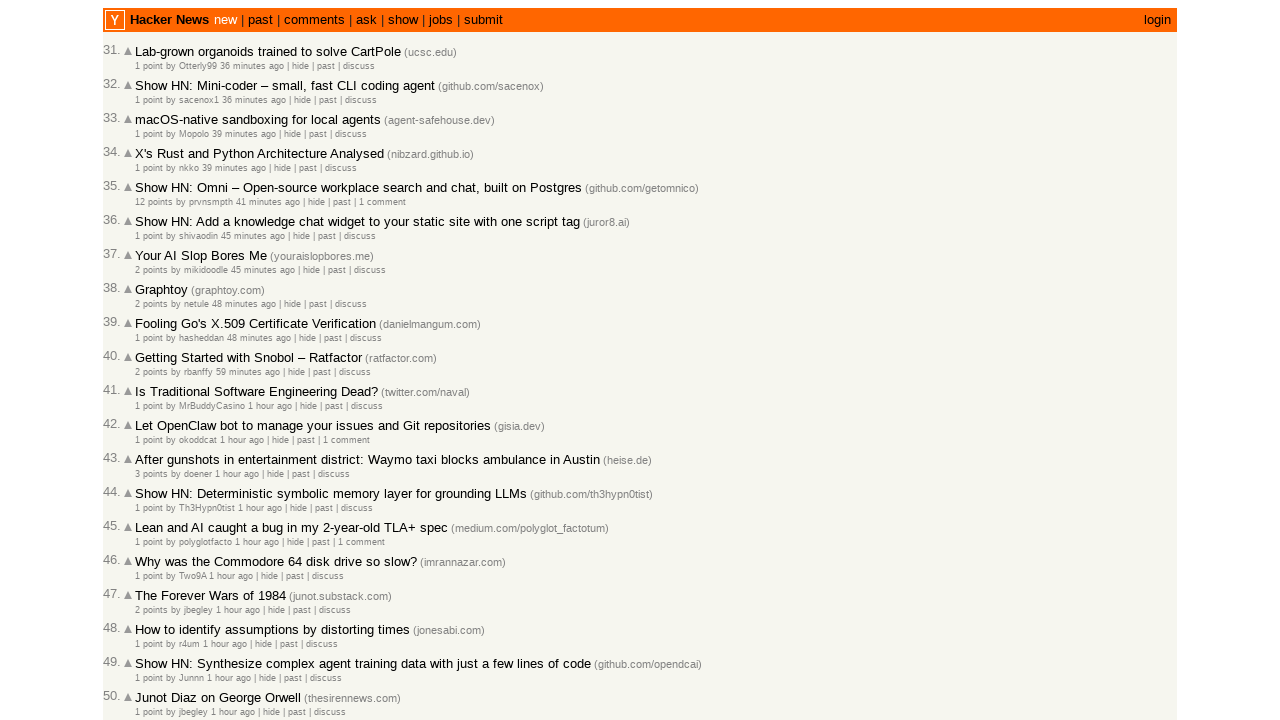

Checked for 'More' link to navigate to next page
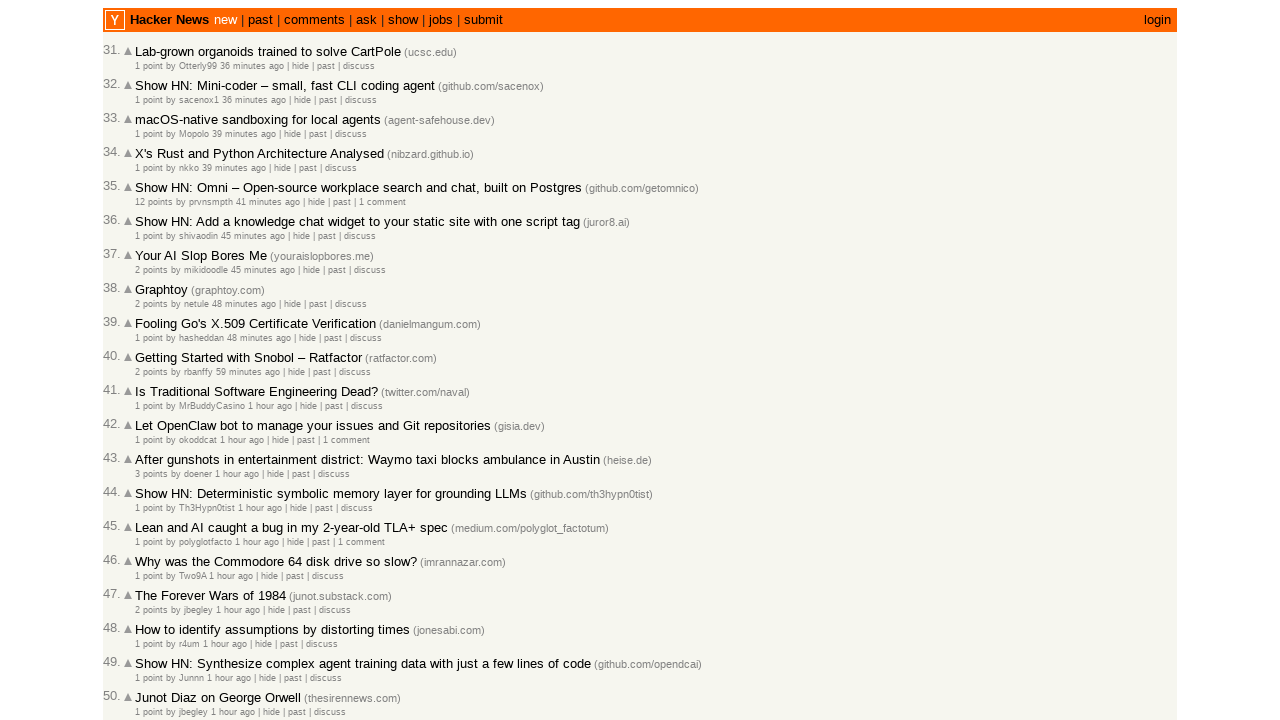

Clicked 'More' link to navigate to next page at (149, 616) on a[href*="newest?next="]
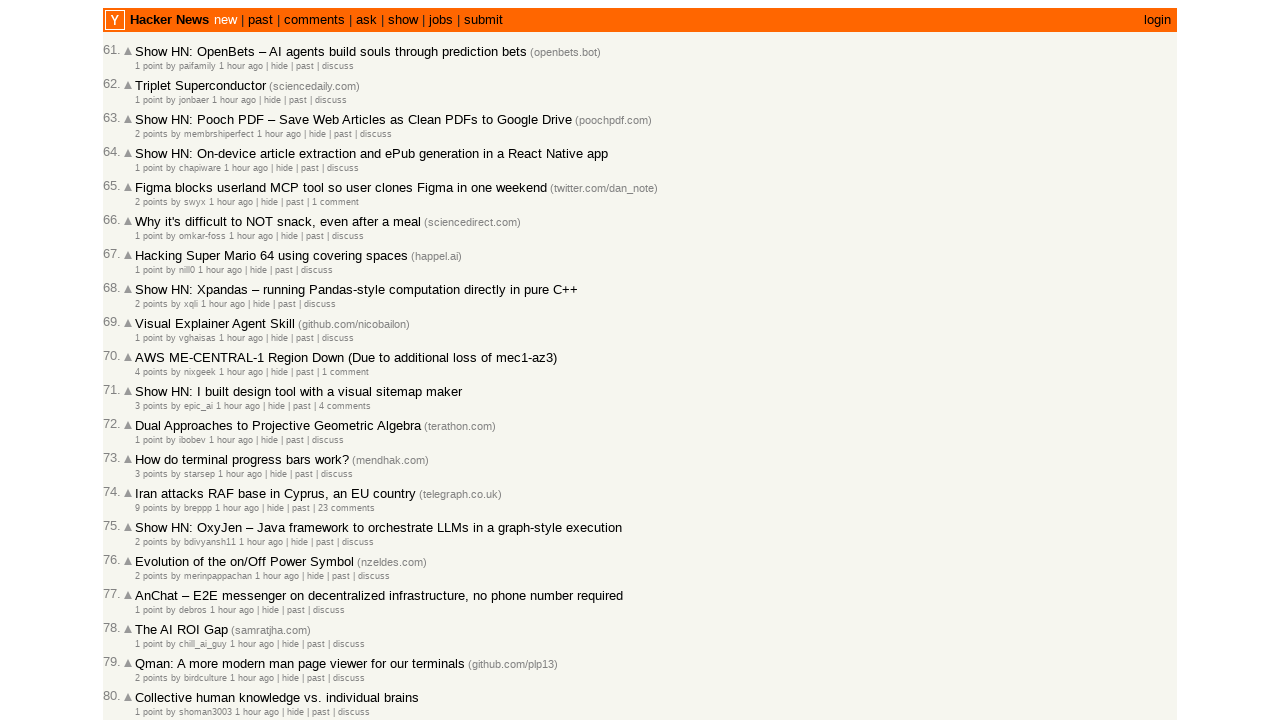

Waited for next page to load (networkidle)
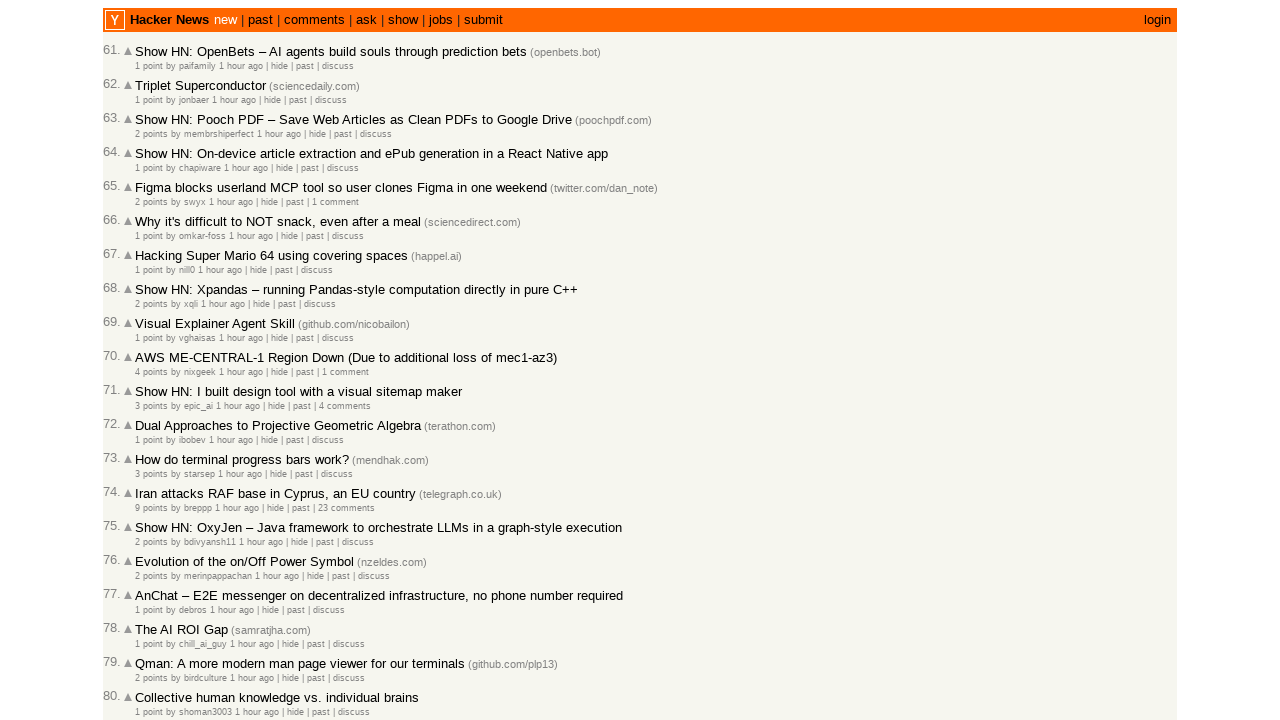

Waited for articles to load on Hacker News newest page
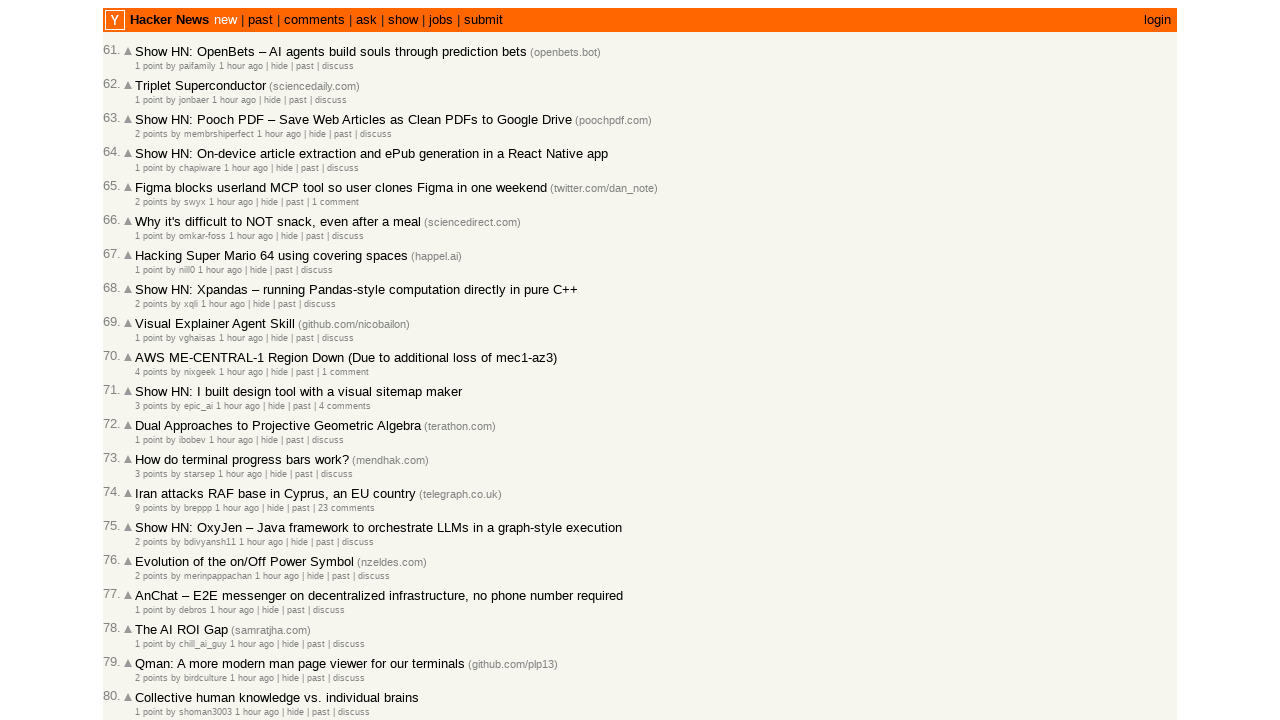

Extracted timestamps from 30 articles on page 3
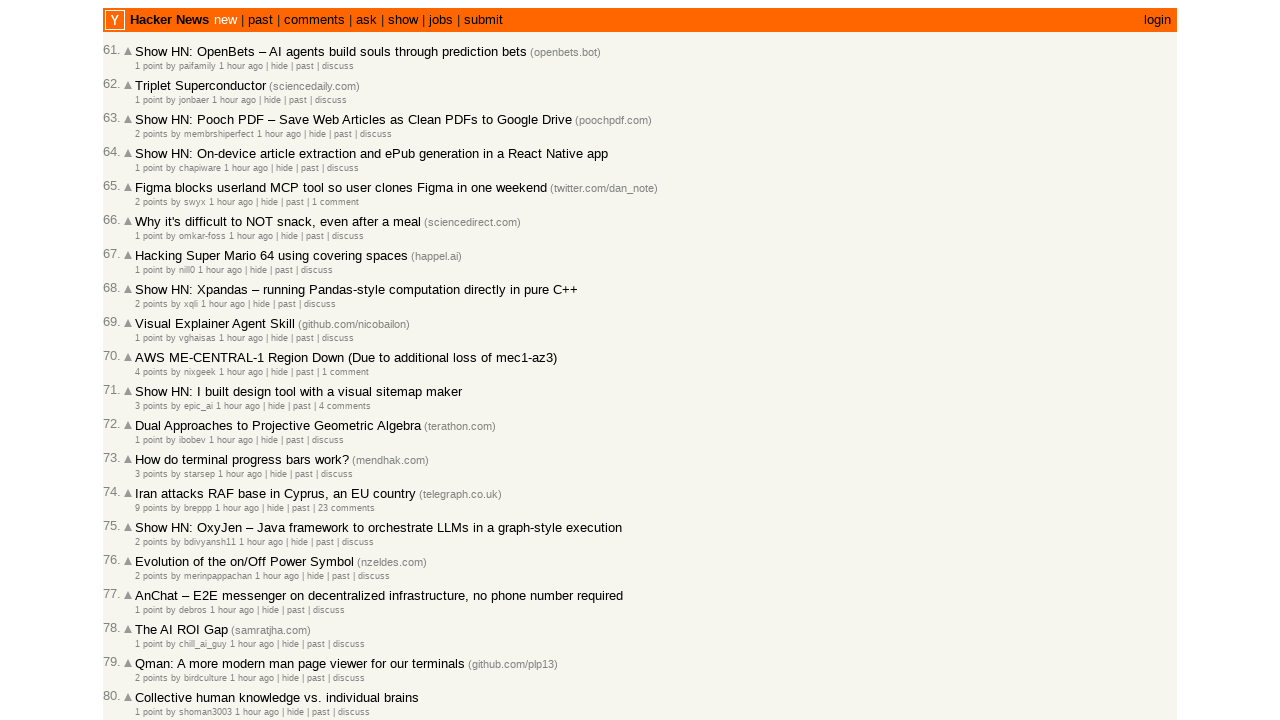

Extended results list to 90 total articles collected
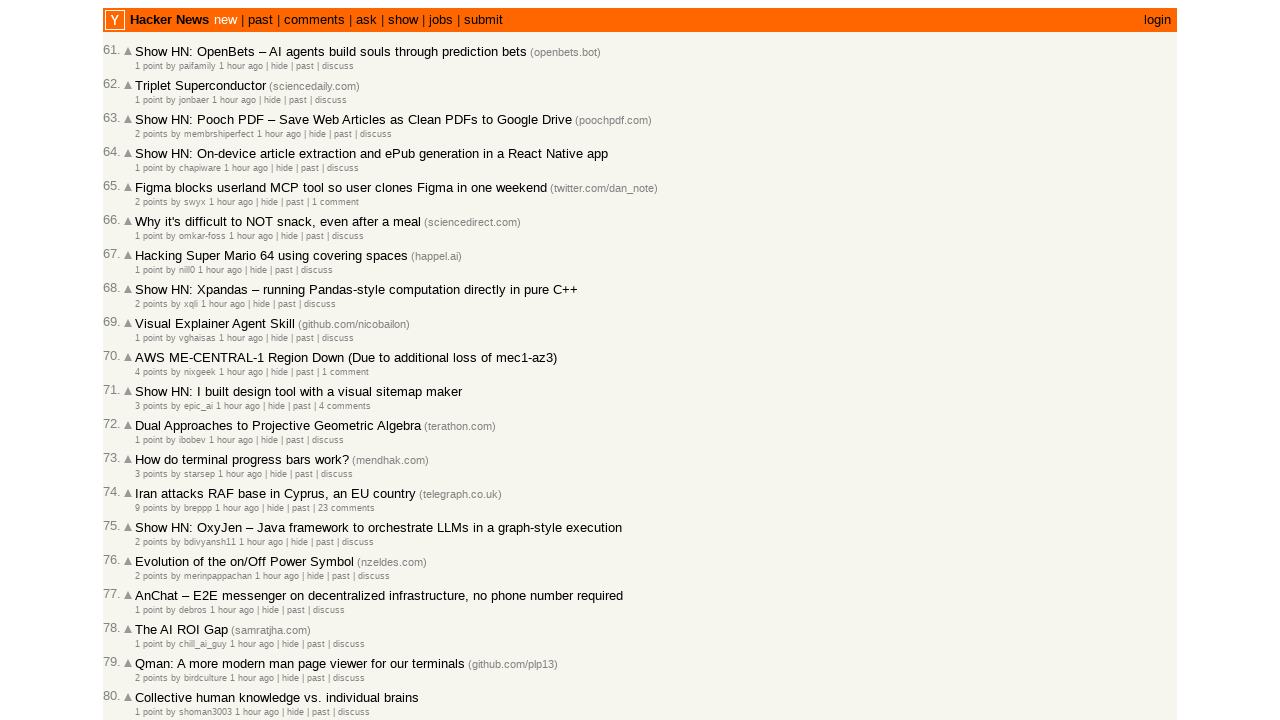

Checked for 'More' link to navigate to next page
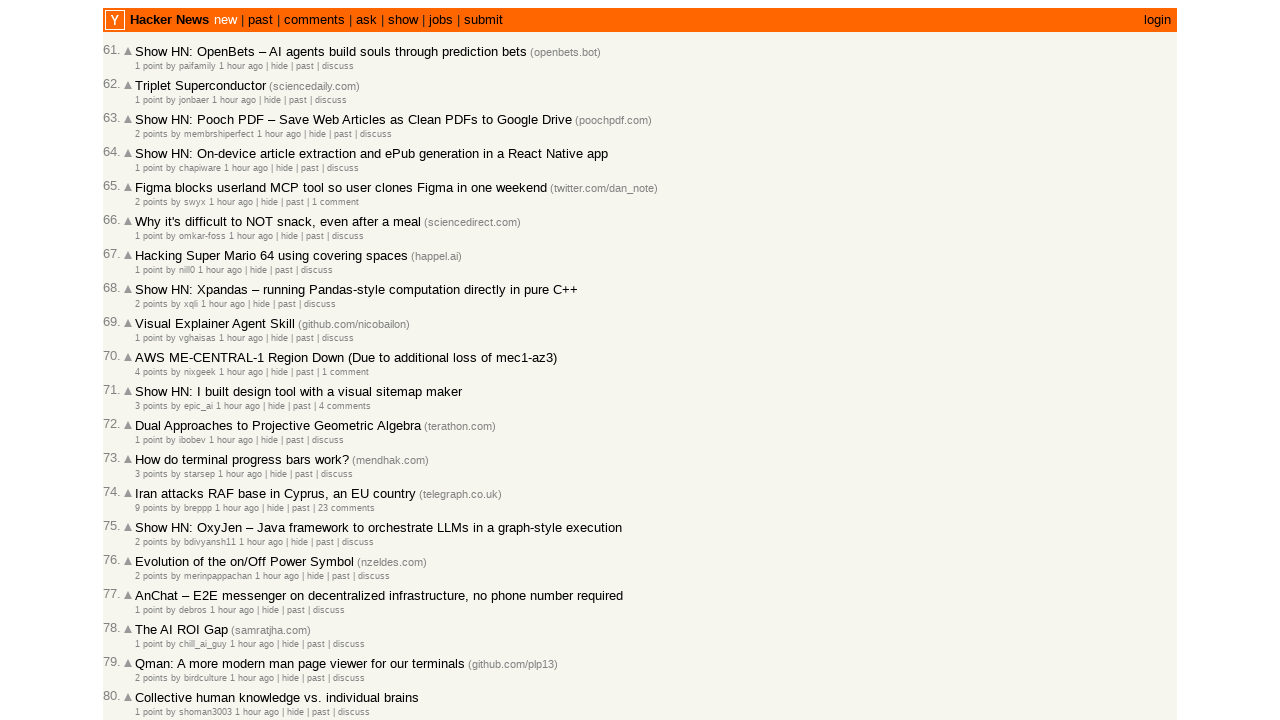

Clicked 'More' link to navigate to next page at (149, 616) on a[href*="newest?next="]
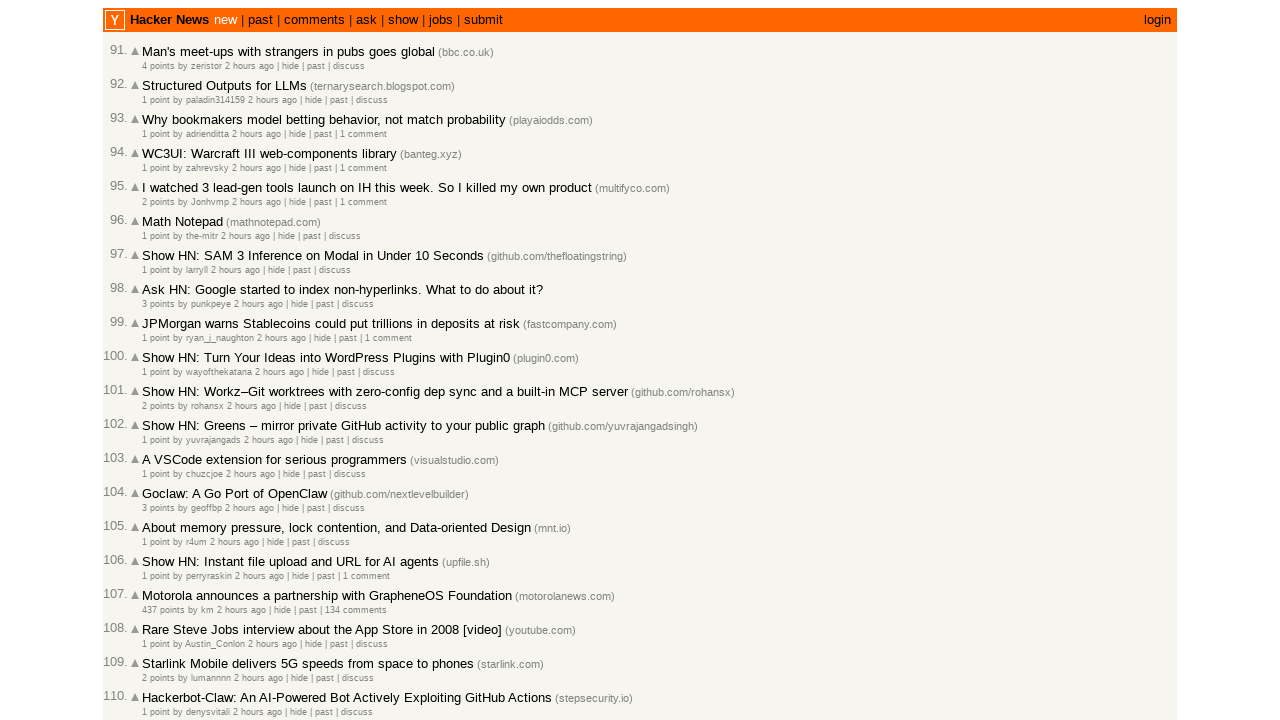

Waited for next page to load (networkidle)
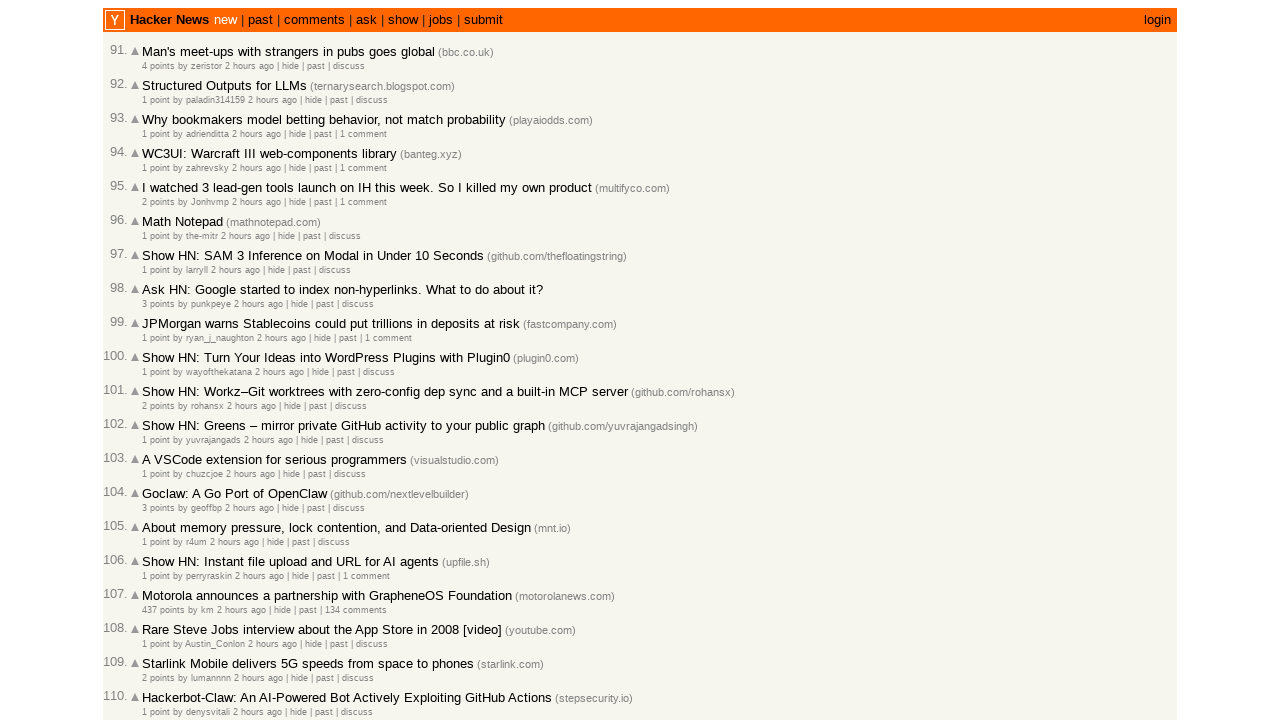

Waited for articles to load on Hacker News newest page
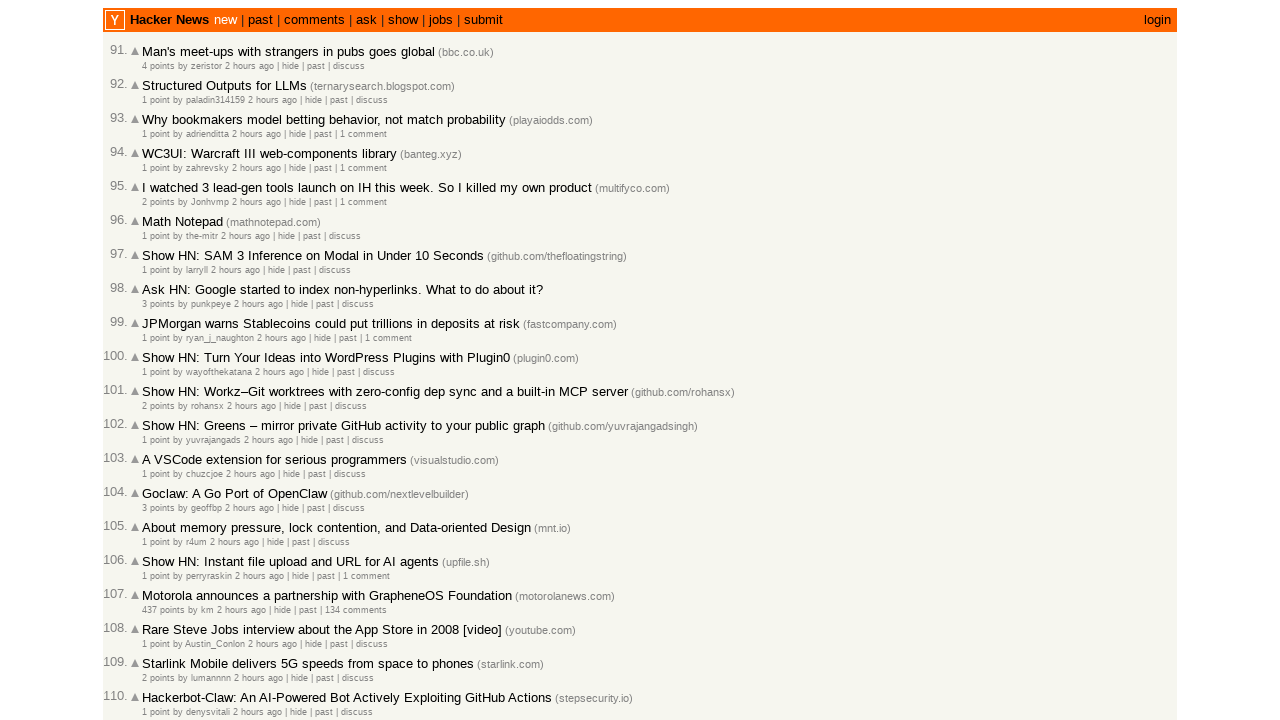

Extracted timestamps from 30 articles on page 4
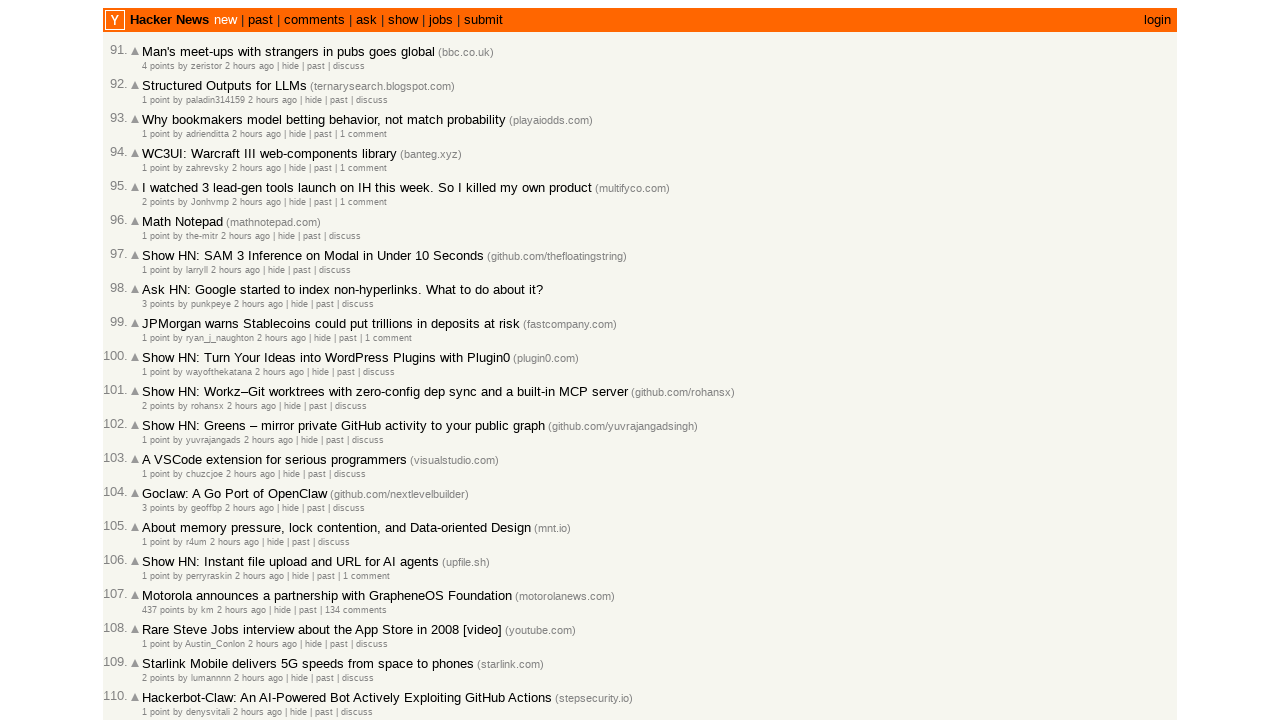

Extended results list to 100 total articles collected
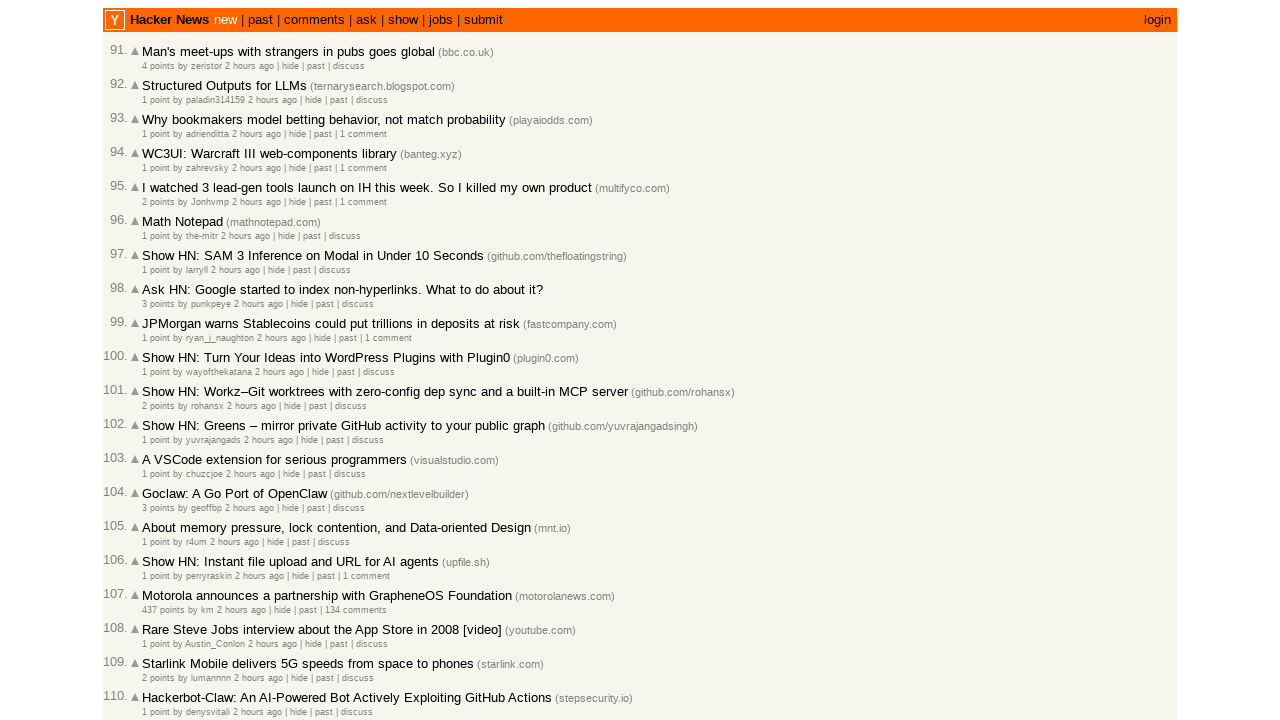

Completed validation that 100 articles are sorted by date in descending order
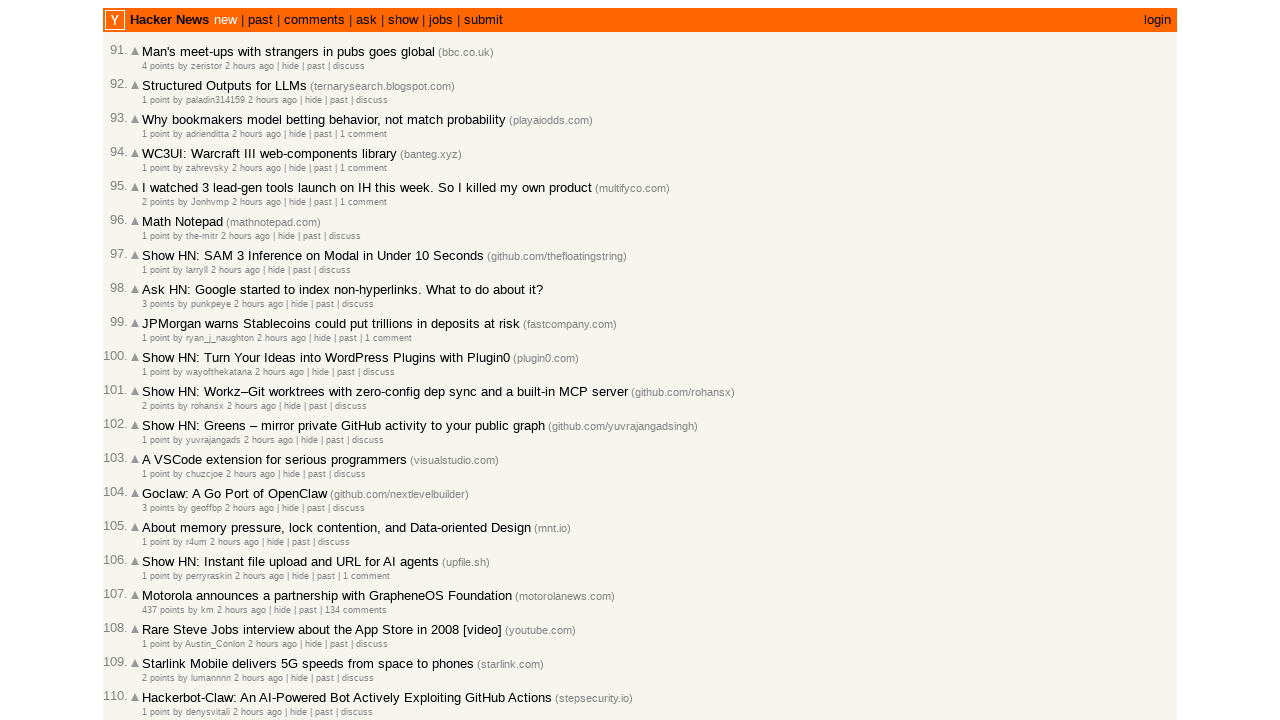

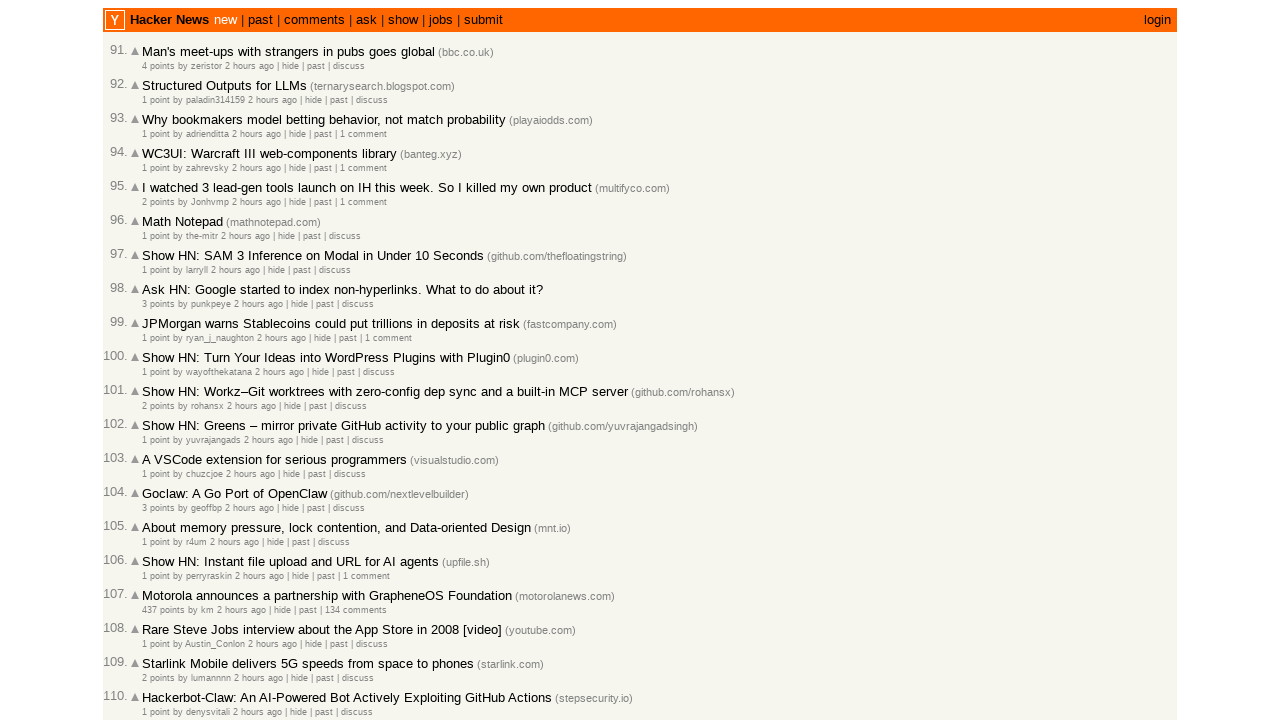